Tests selecting multiple checkboxes in a product table by checking "Tablet" on the first page and "E-Reader" on page 4 using pagination.

Starting URL: https://testautomationpractice.blogspot.com/

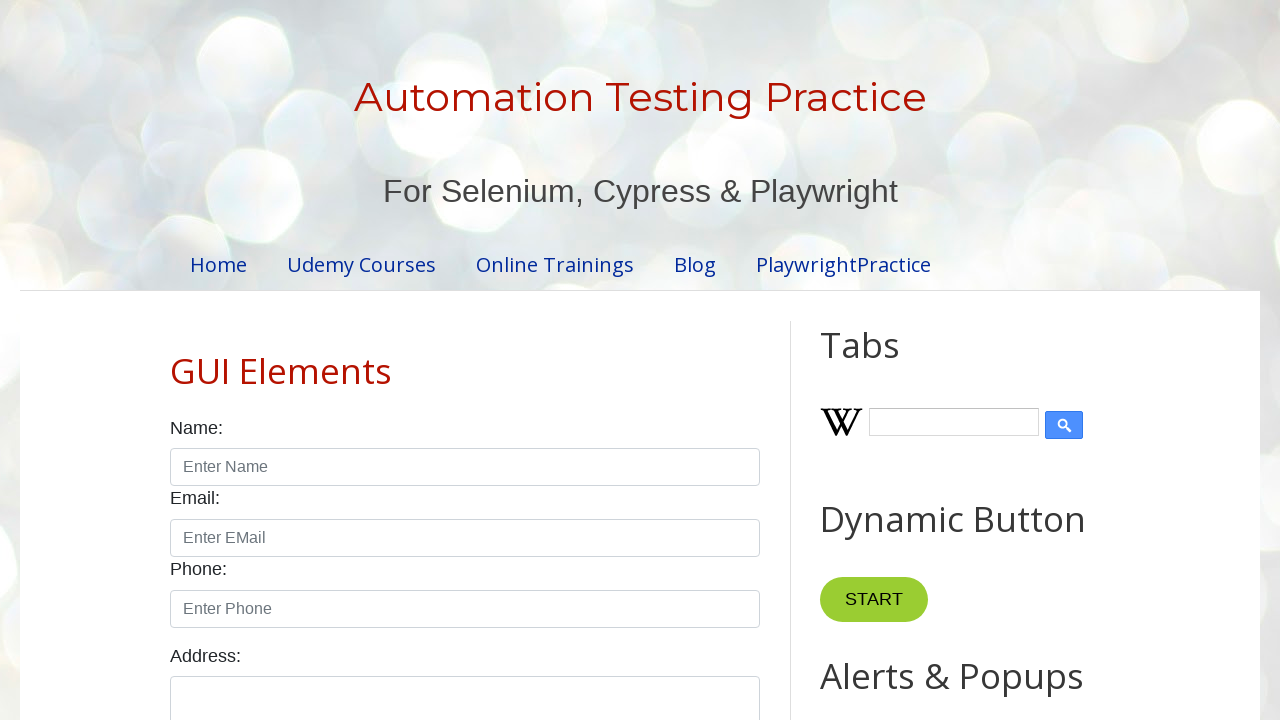

Located product table element
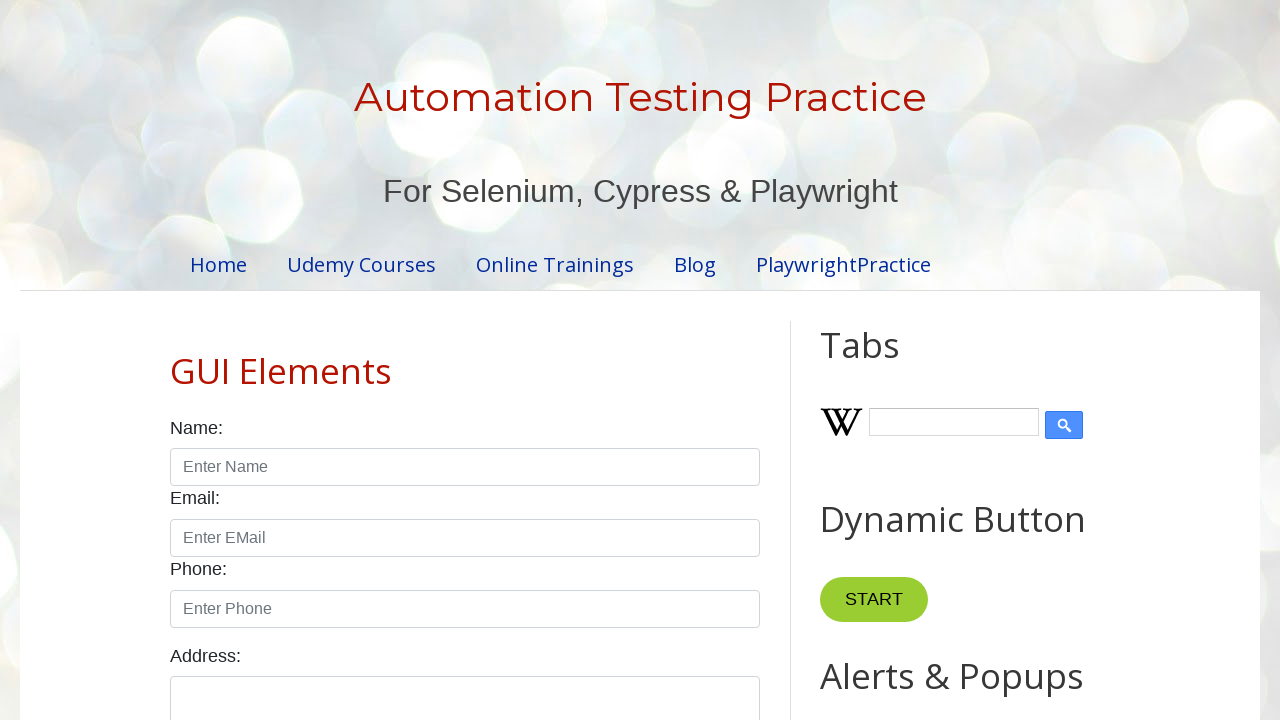

Located all table rows
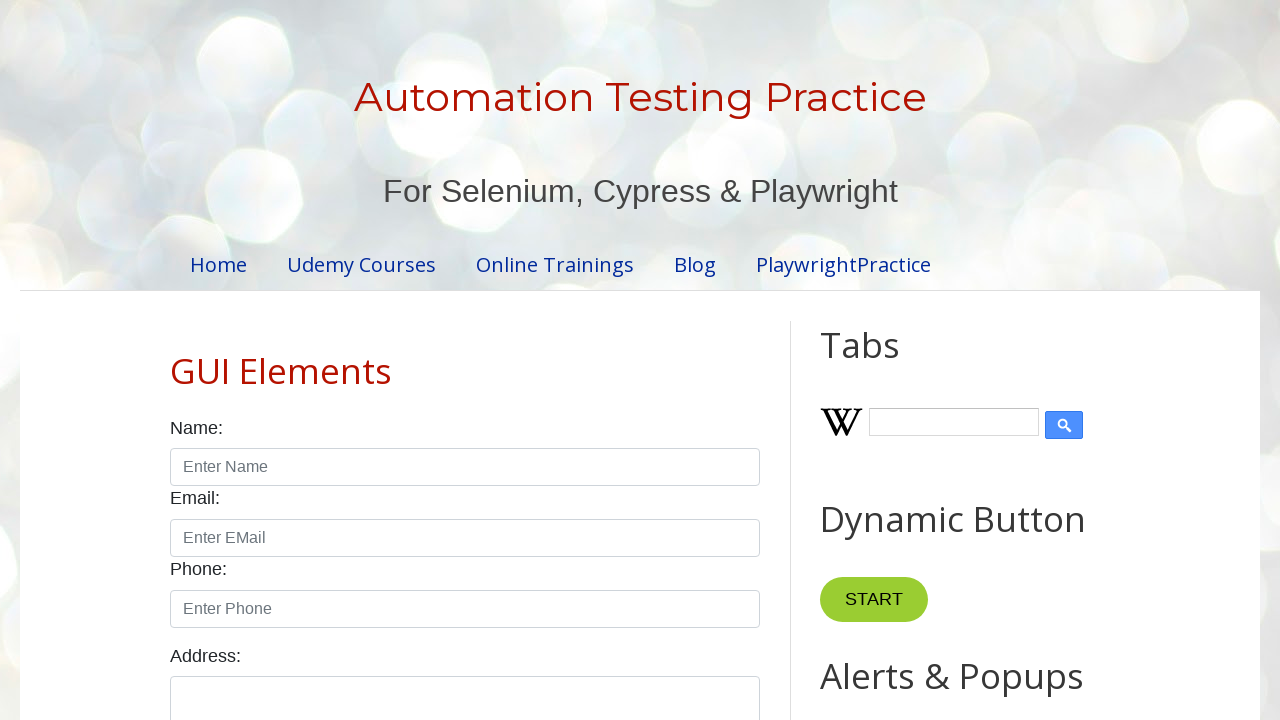

Scrolled product table into view
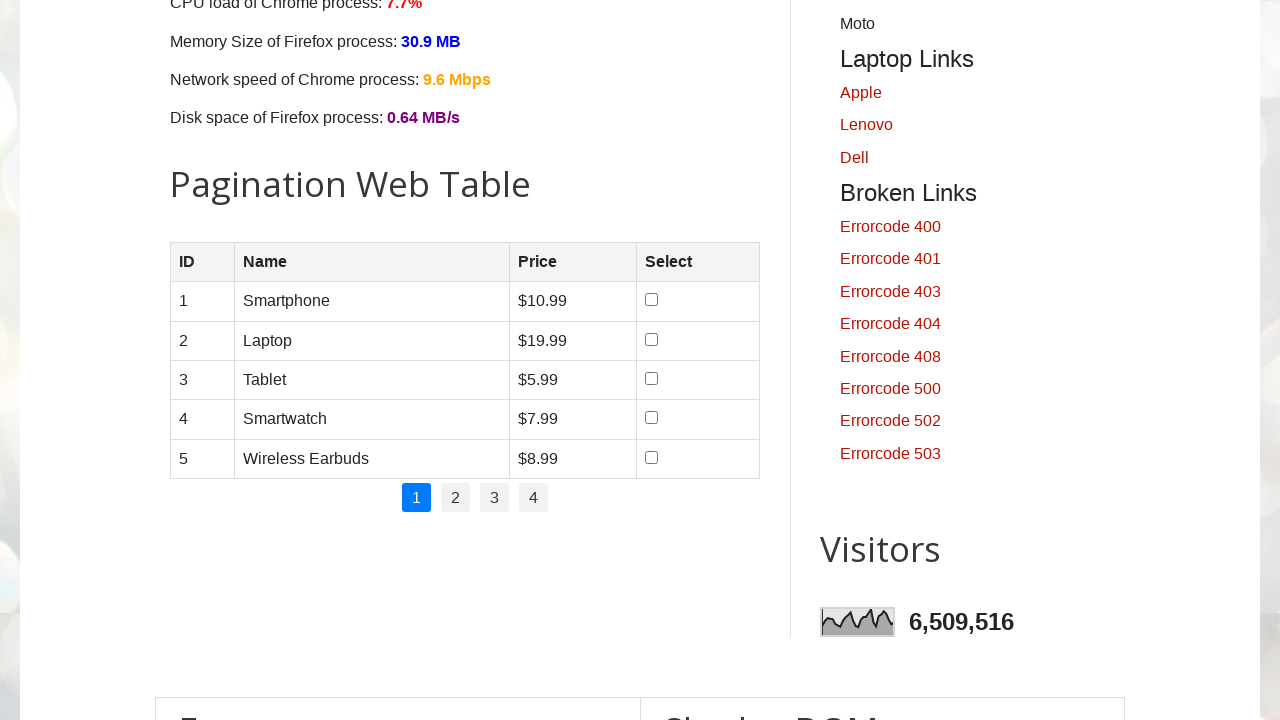

Found table row containing 'Tablet'
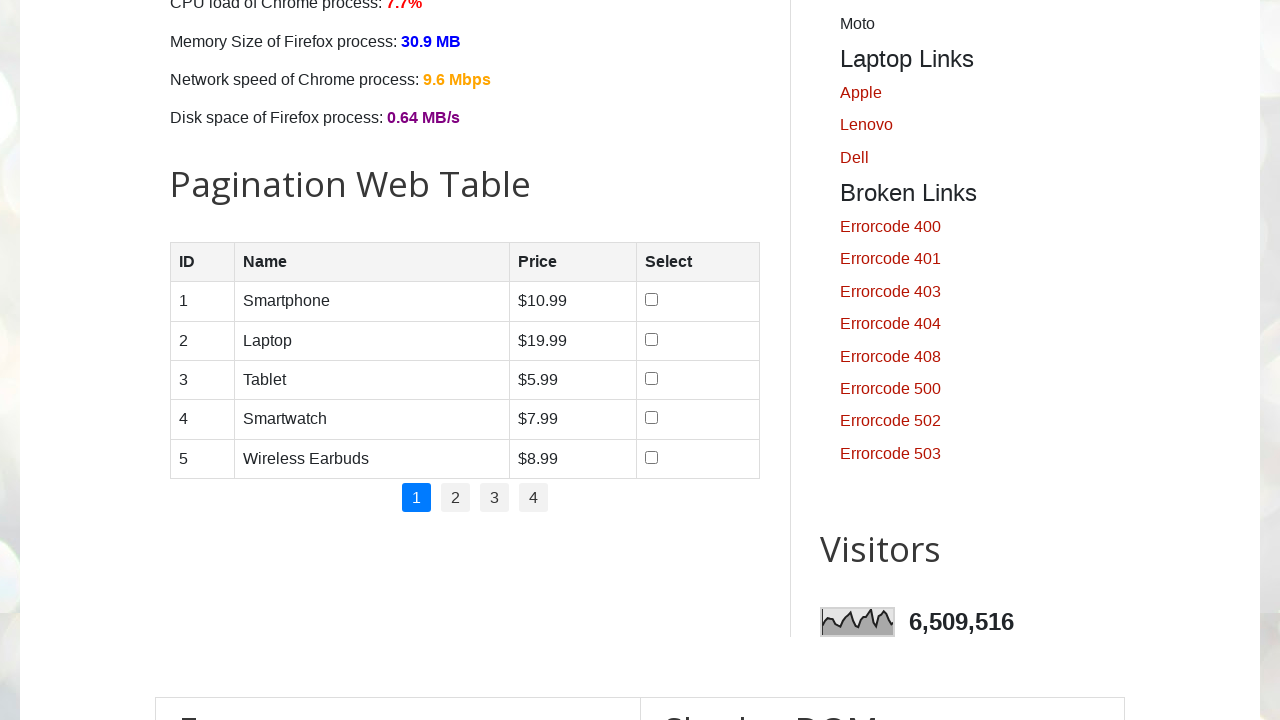

Located checkbox for Tablet row
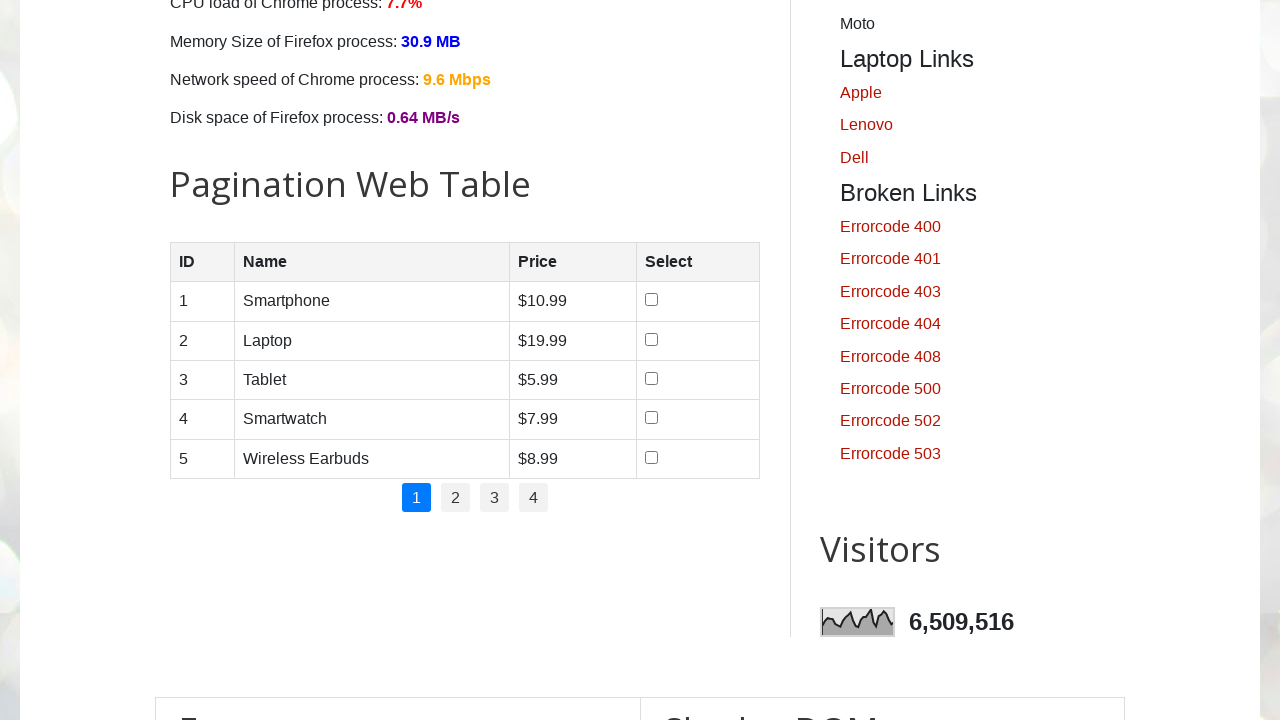

Checked Tablet checkbox at (651, 378) on #productTable >> tbody tr >> internal:has-text="Tablet"i >> internal:has="td" >>
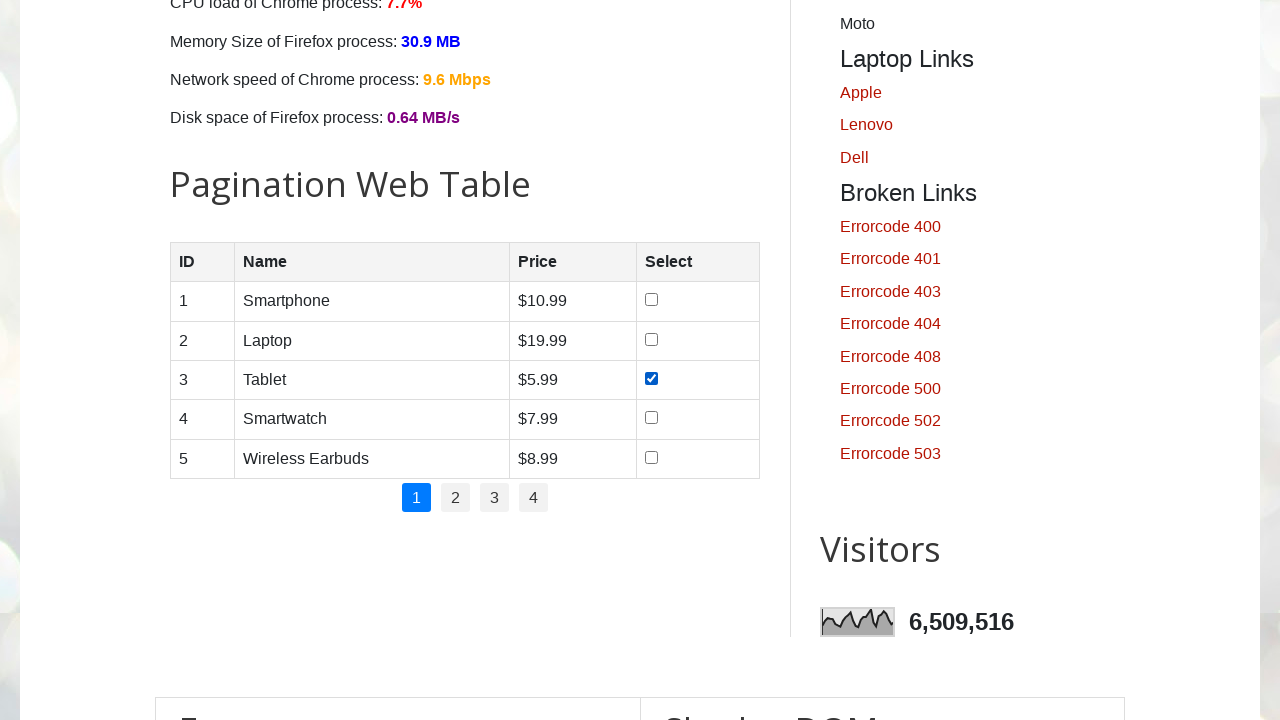

Verified Tablet checkbox is checked
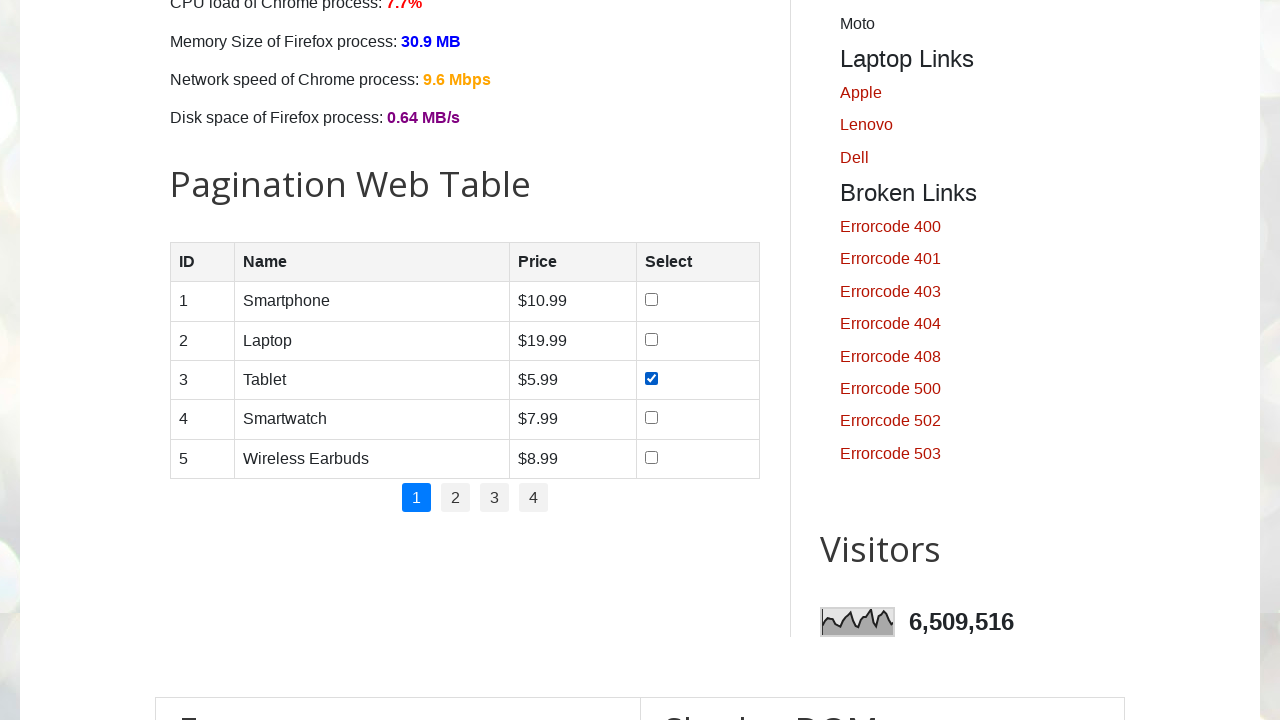

Clicked pagination link to navigate to page 4 at (534, 498) on #pagination a >> nth=3
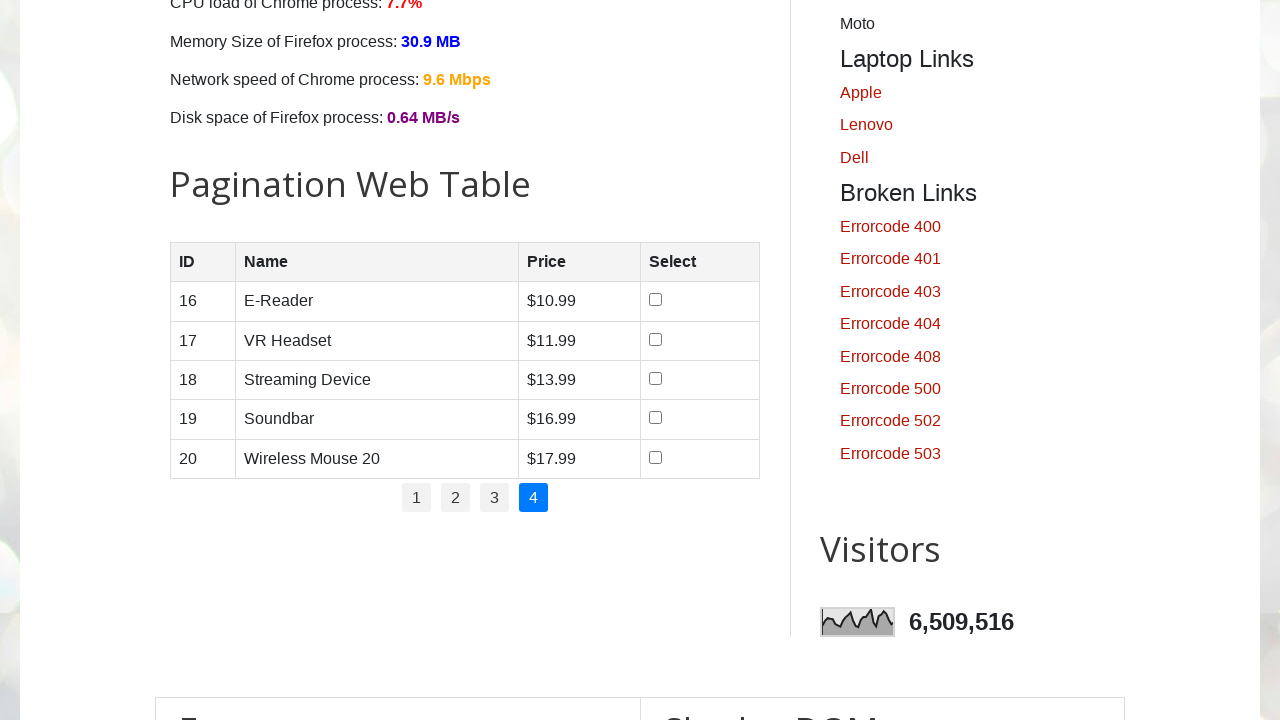

Found table row containing 'E-Reader' on page 4
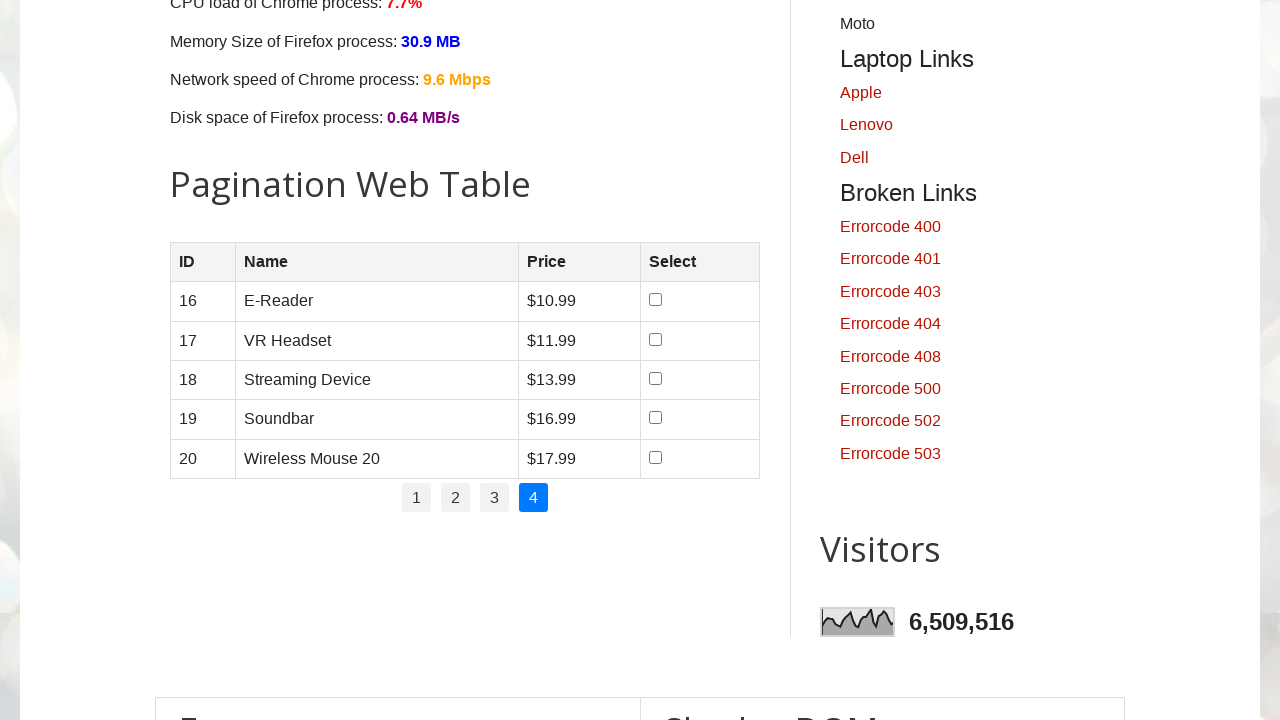

Located checkbox for E-Reader row
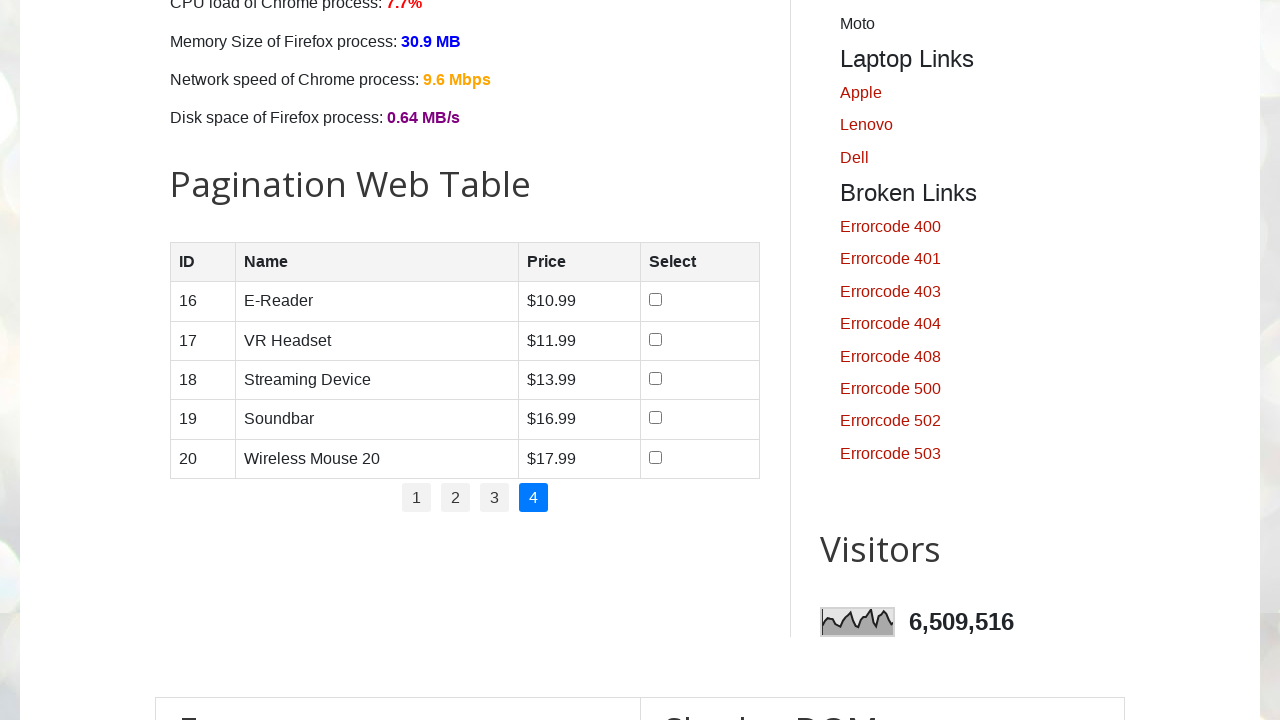

Checked E-Reader checkbox at (656, 300) on #productTable >> tbody tr >> internal:has-text="E-Reader"i >> internal:has="td" 
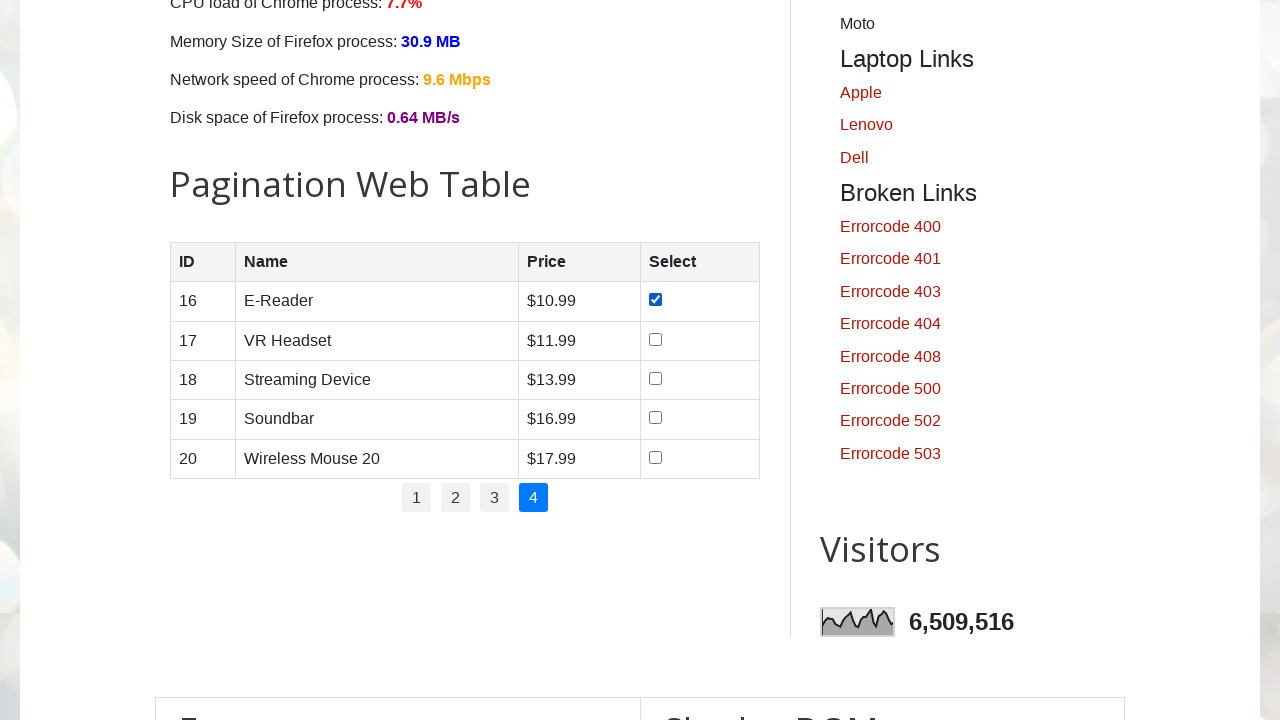

Verified E-Reader checkbox is checked
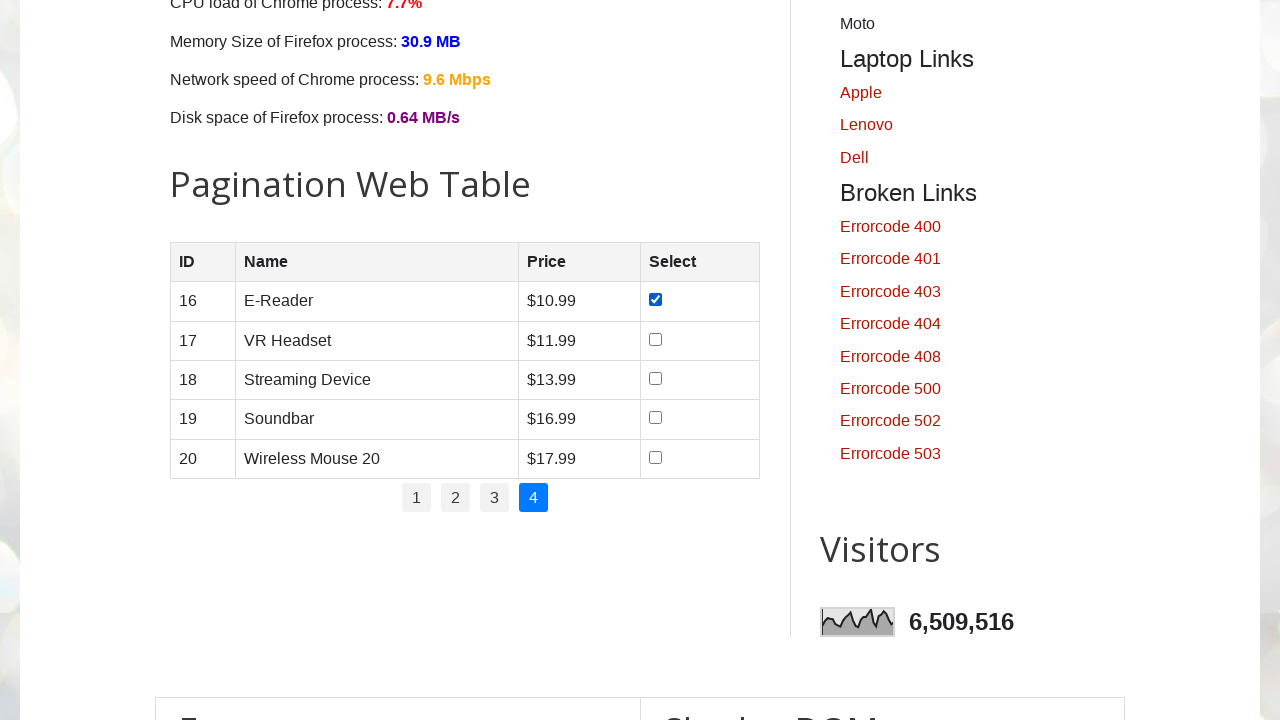

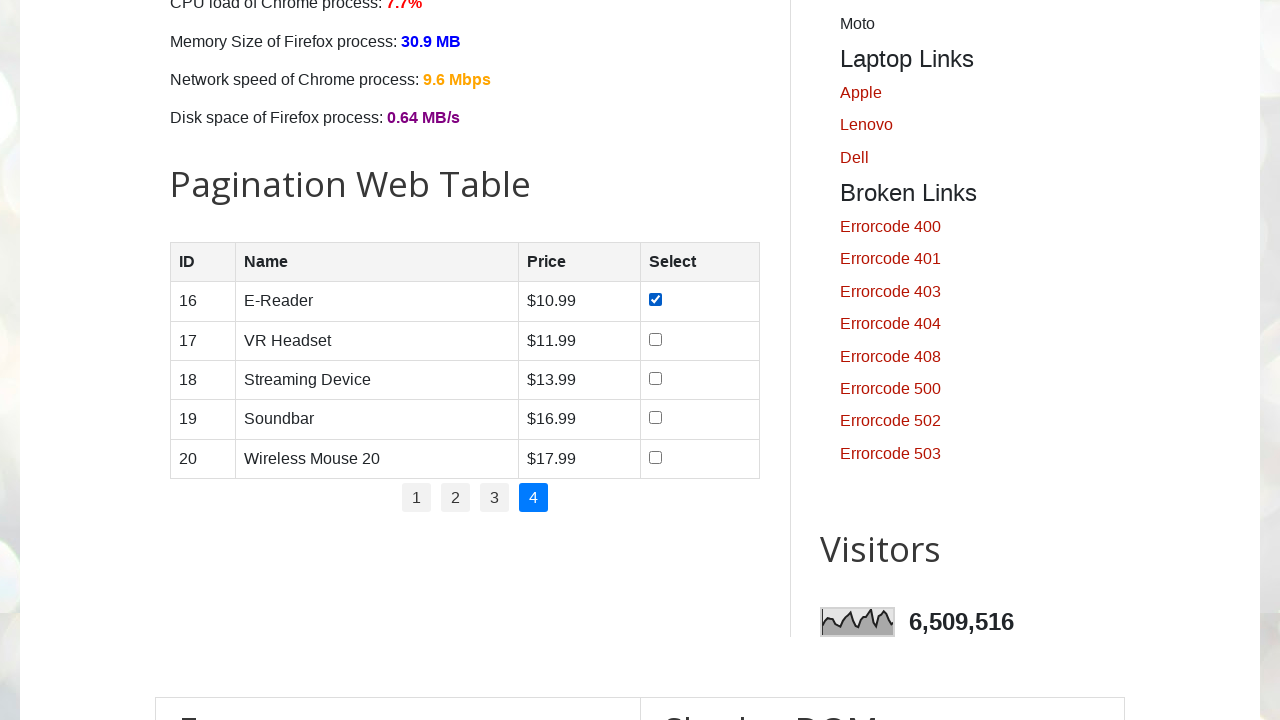